Tests various dialog boxes including JavaScript alert, confirm, prompt dialogs, and a Bootstrap modal, verifying user interactions are handled correctly.

Starting URL: https://bonigarcia.dev/selenium-webdriver-java/dialog-boxes.html

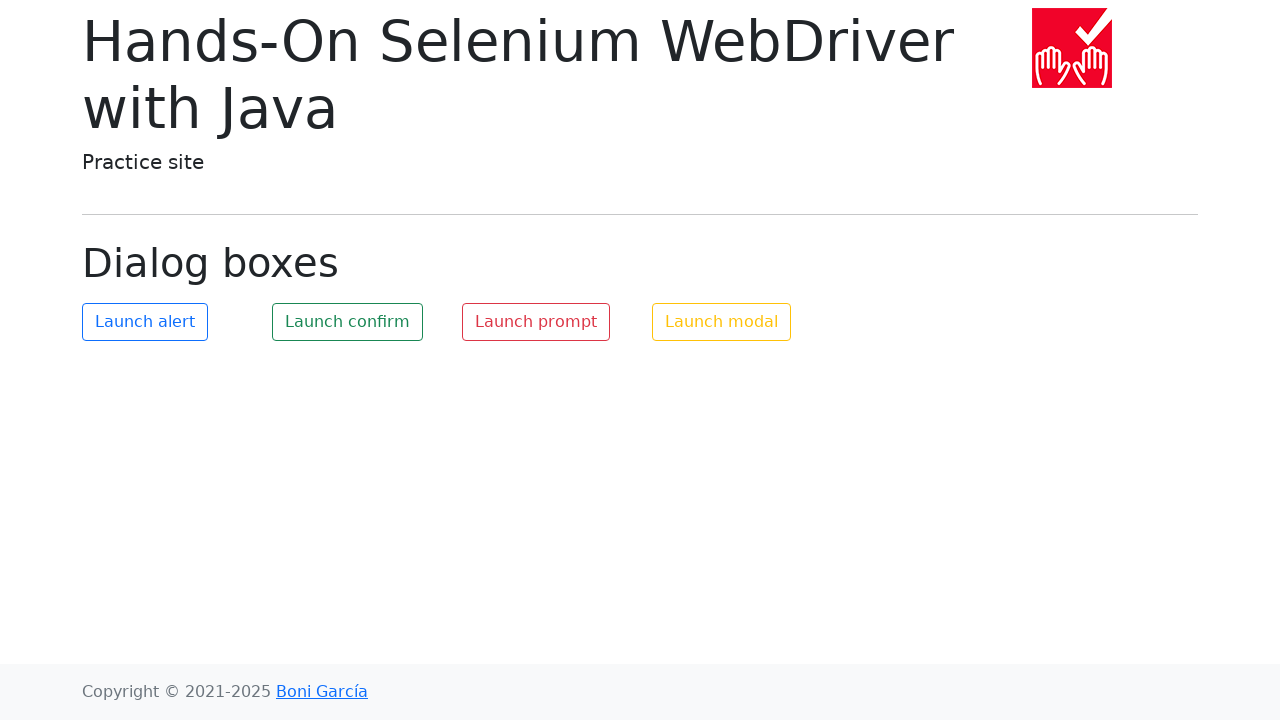

Set up dialog handler to accept alert dialogs
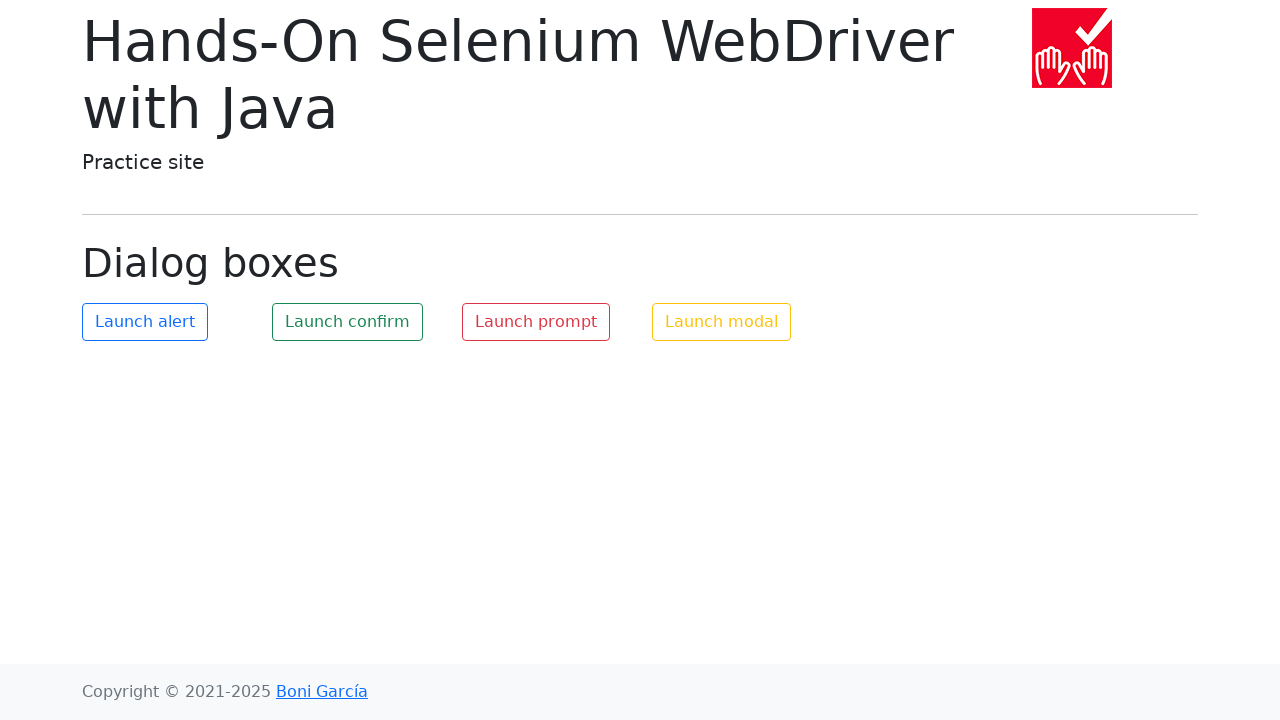

Clicked button to trigger alert dialog at (145, 322) on #my-alert
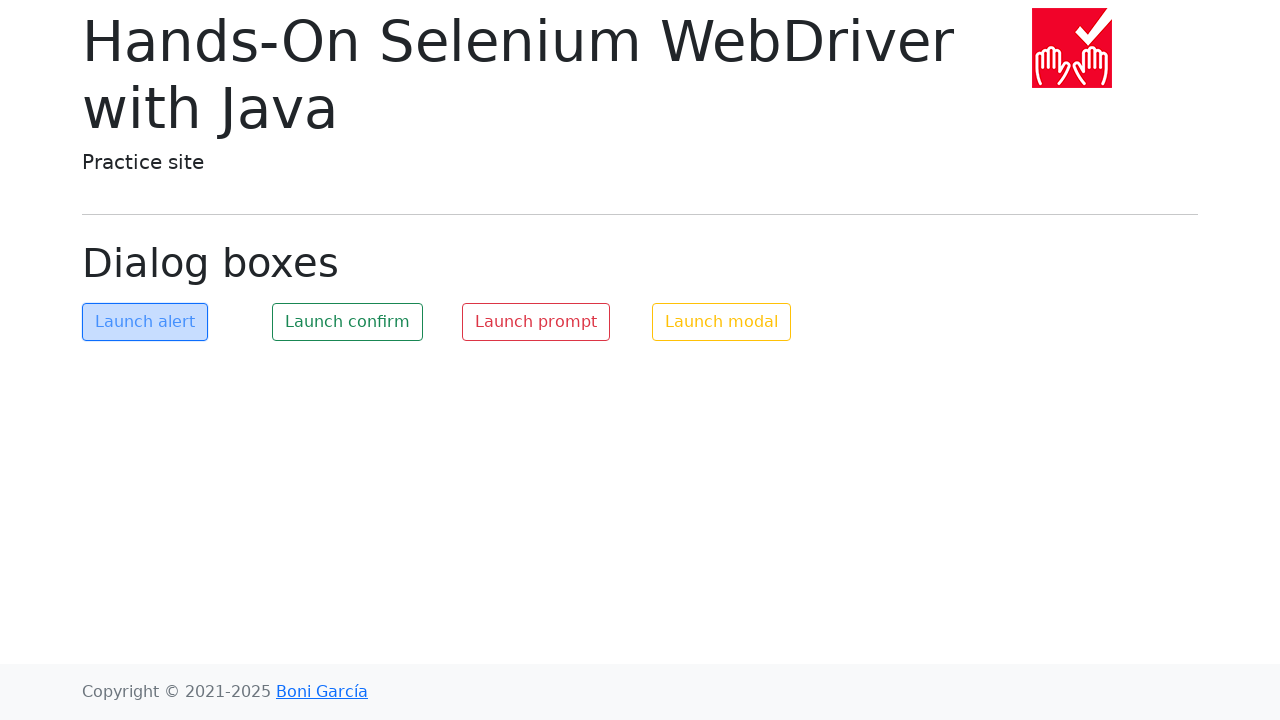

Waited for alert dialog to be handled
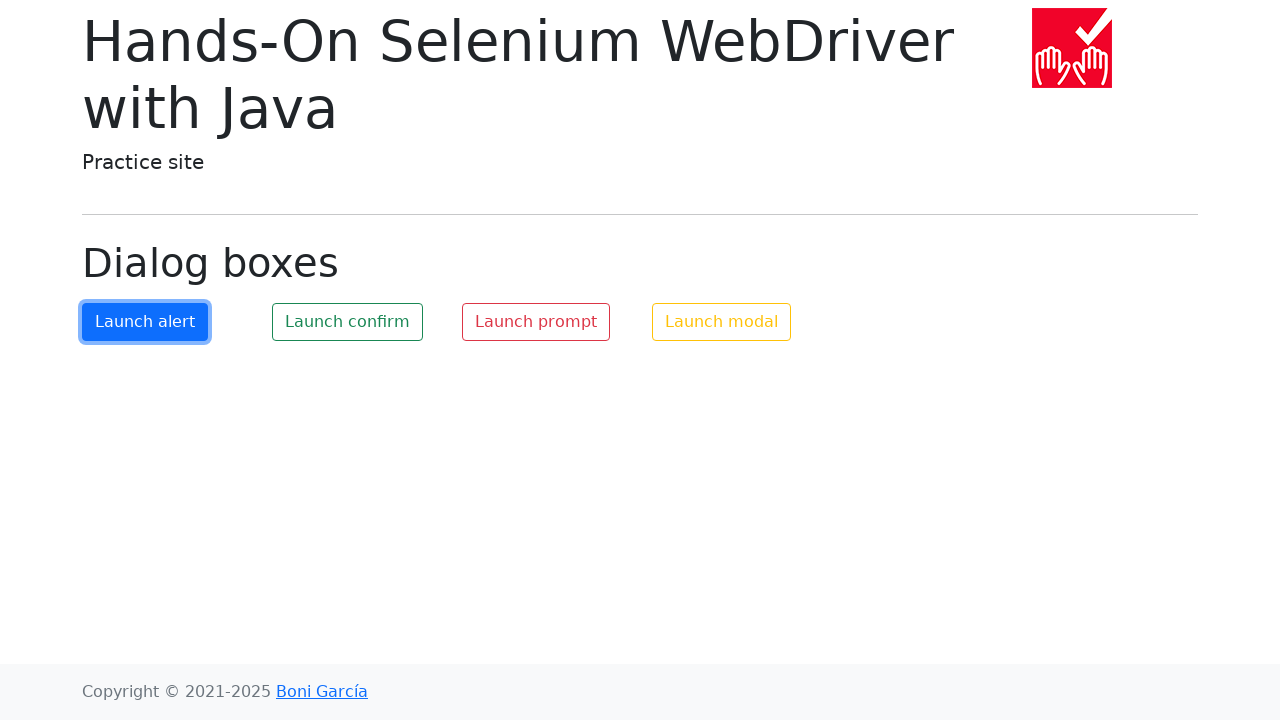

Set up dialog handler to accept confirm dialogs
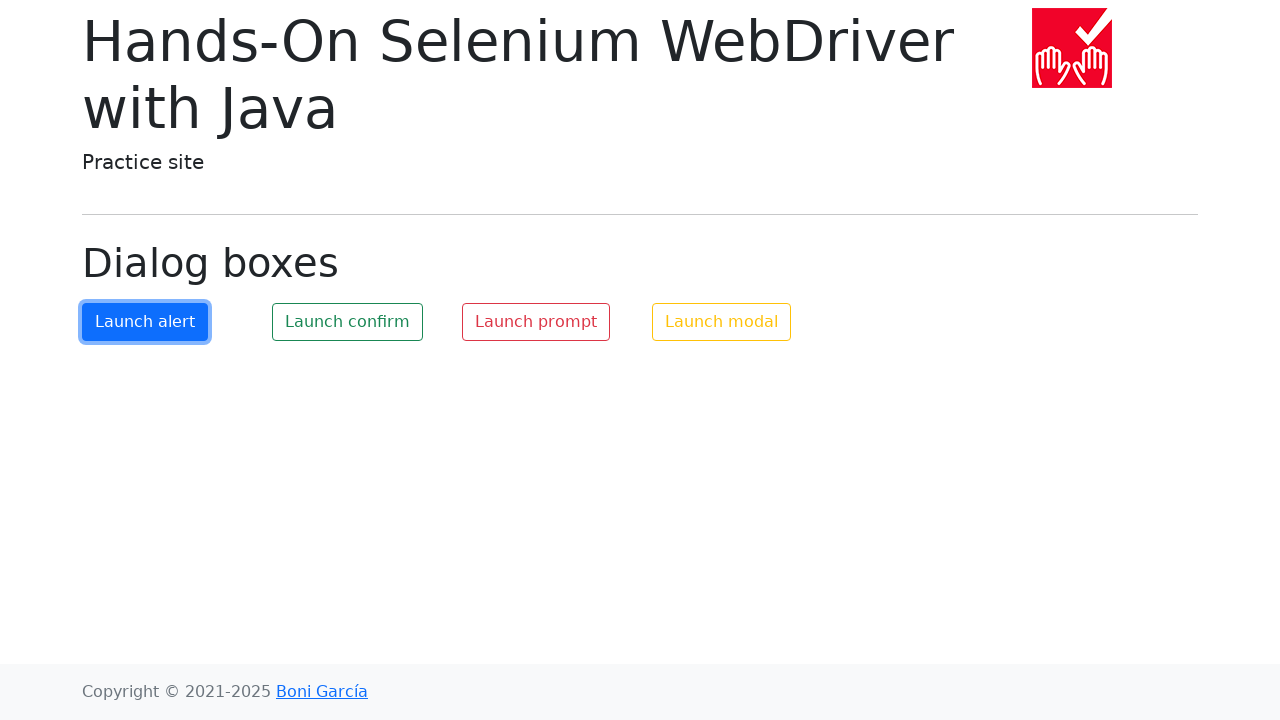

Clicked button to trigger confirm dialog and accepted it at (348, 322) on #my-confirm
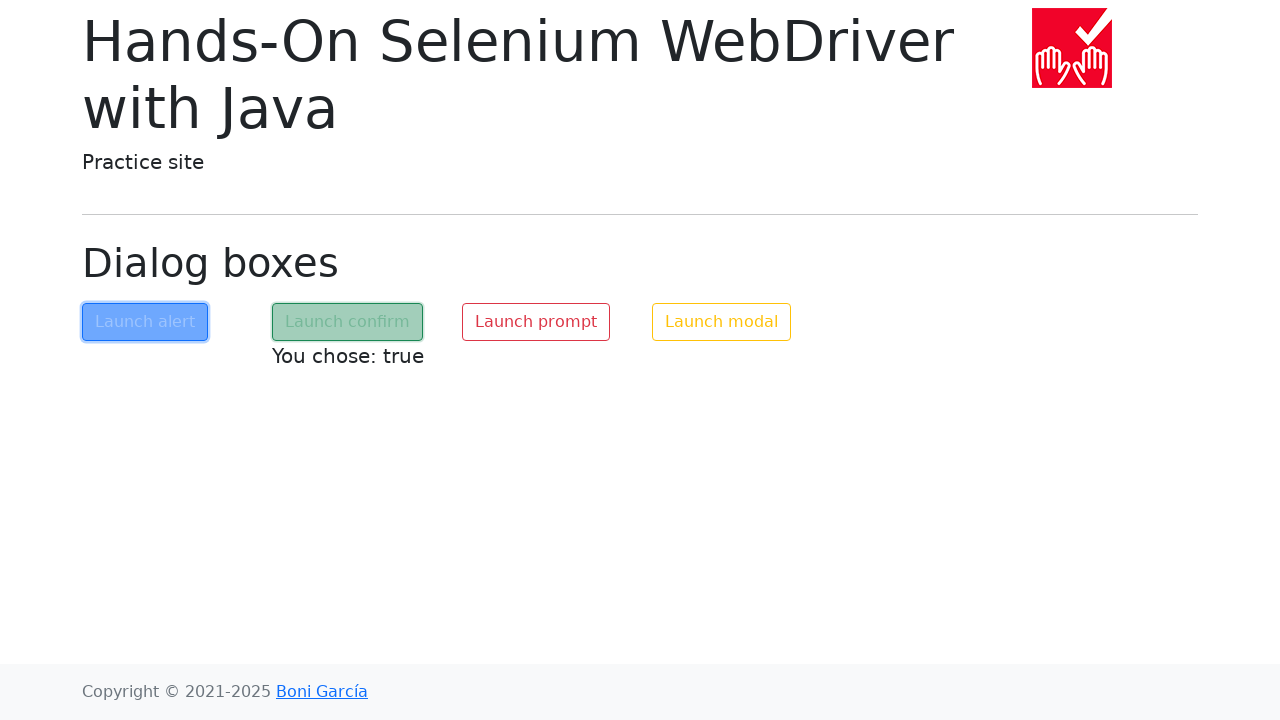

Waited for confirm result text to appear
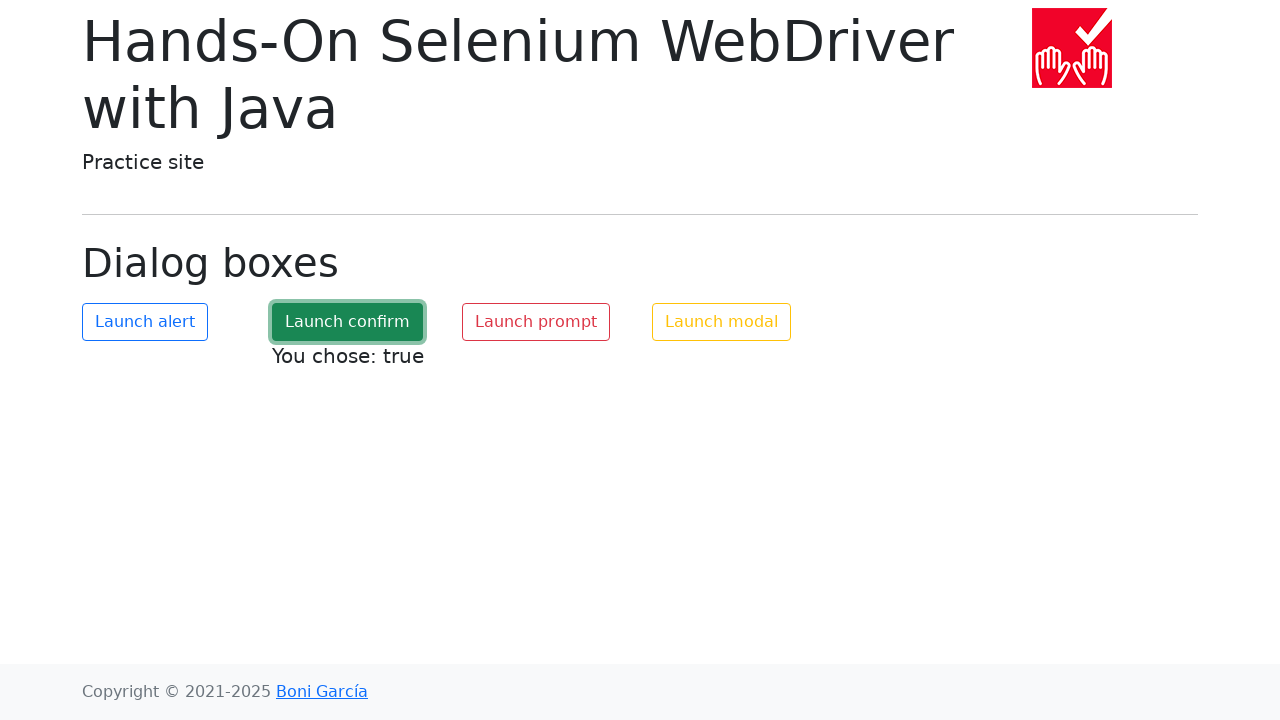

Verified confirm dialog accepted result displayed 'You chose: true'
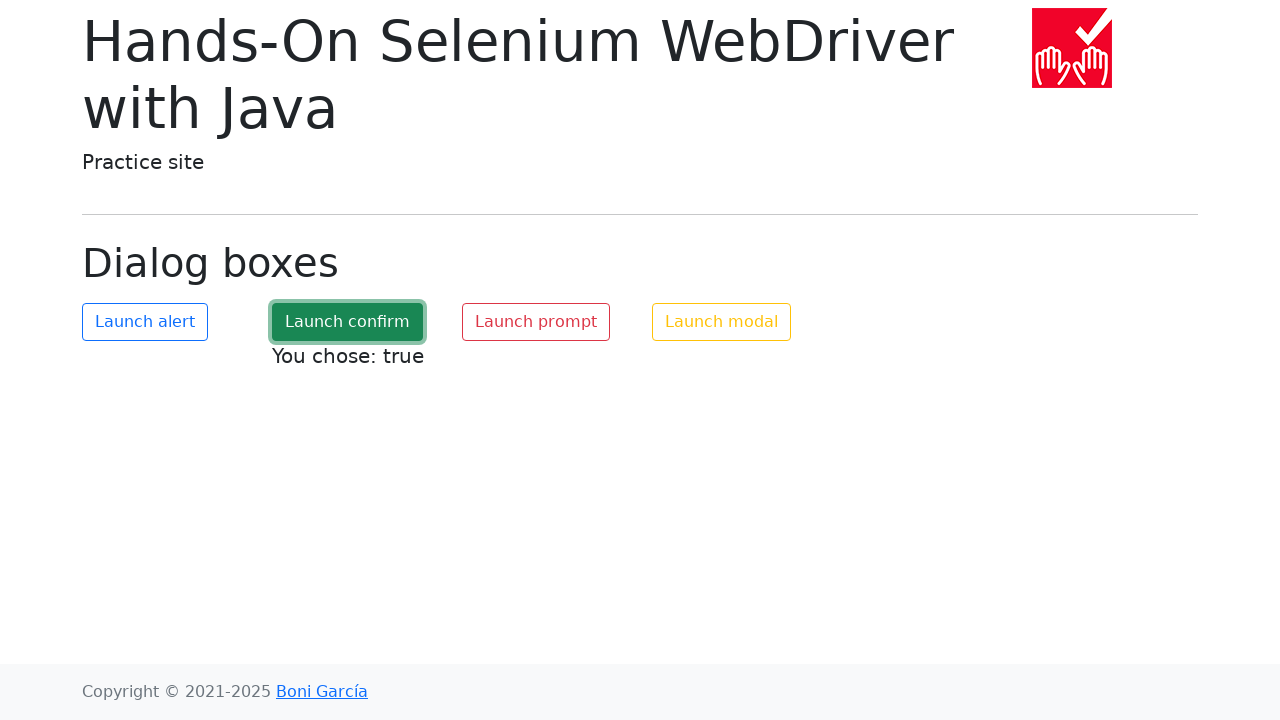

Removed accept handler from dialog event
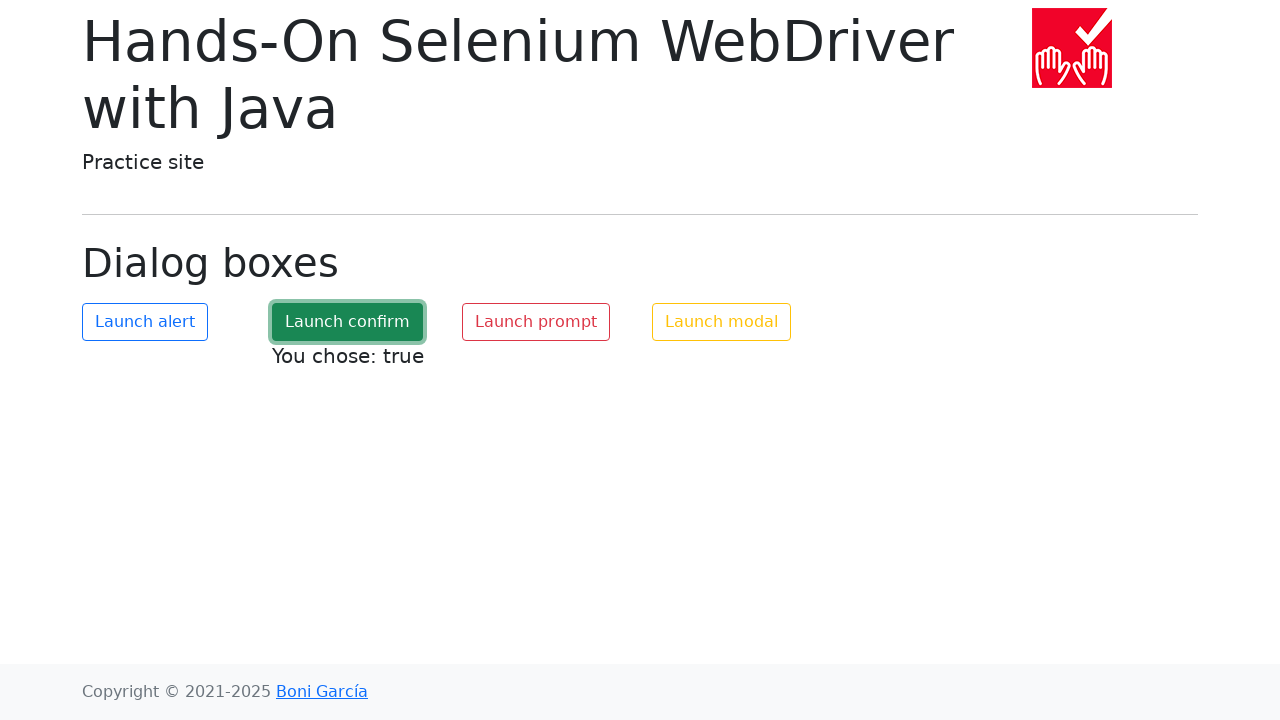

Set up dialog handler to dismiss confirm dialogs
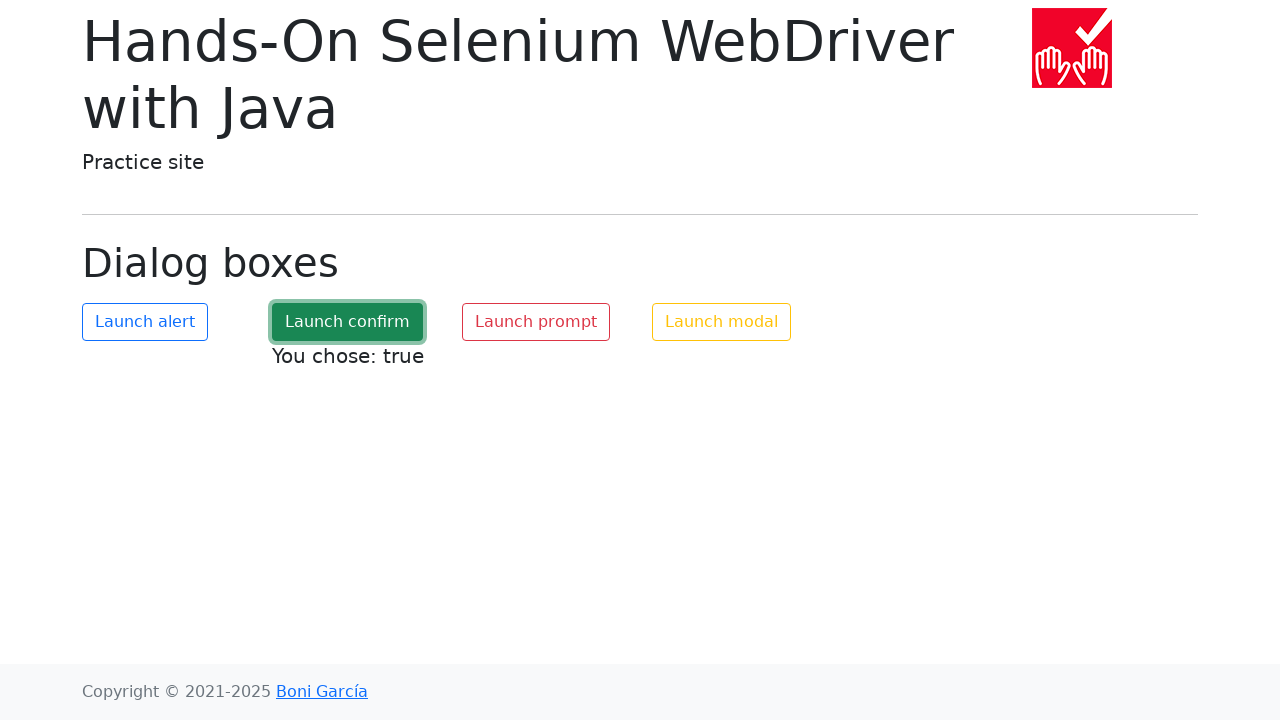

Clicked button to trigger confirm dialog and dismissed it at (348, 322) on #my-confirm
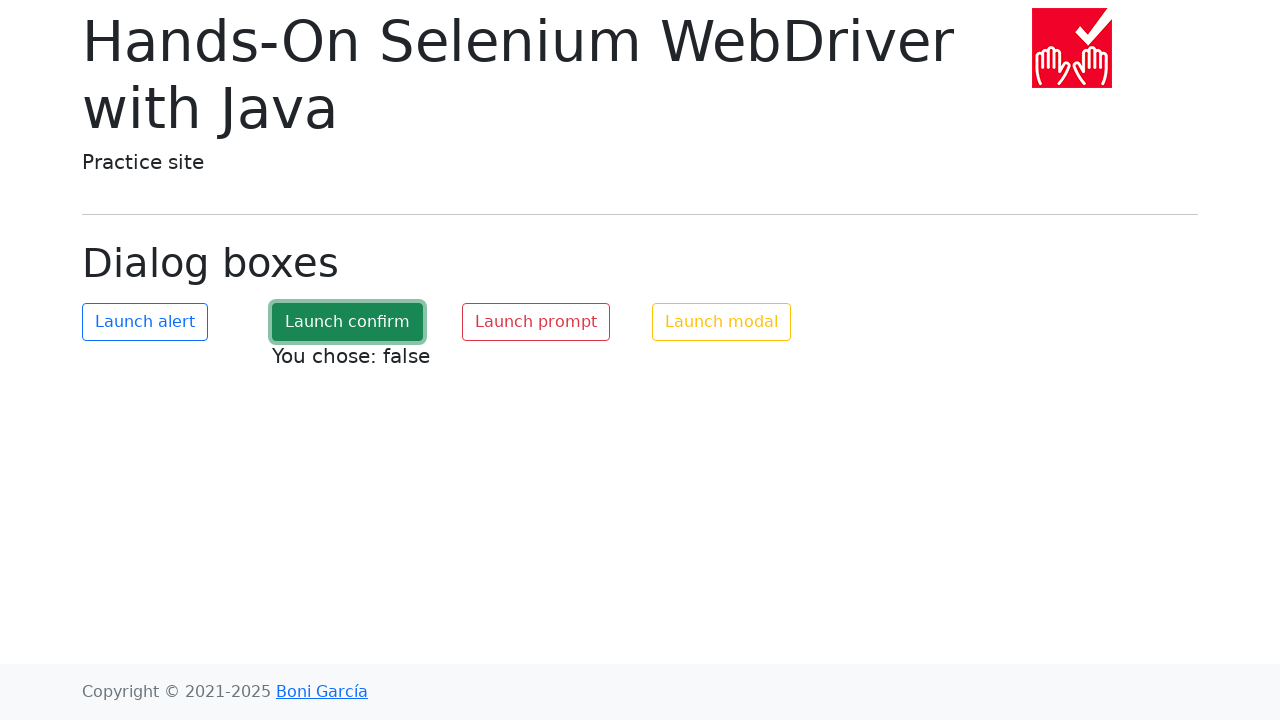

Waited for confirm dialog dismissal to be processed
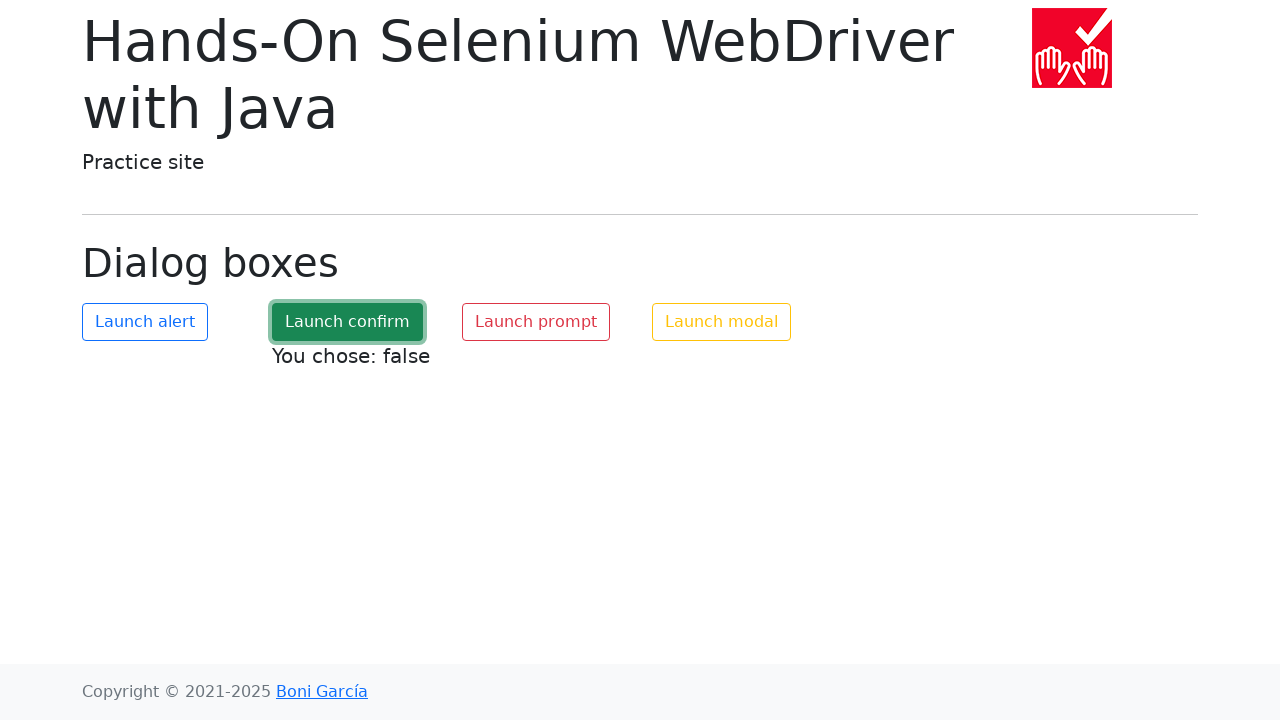

Verified confirm dialog dismissed result displayed 'You chose: false'
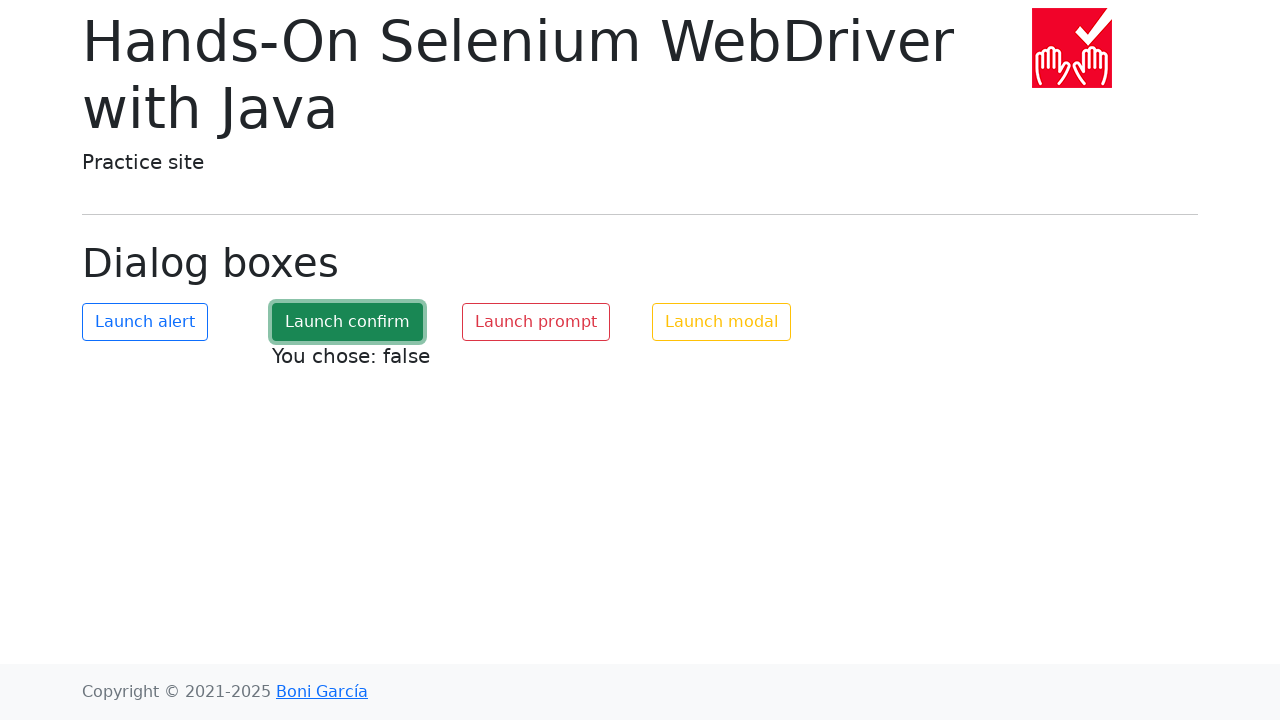

Removed dismiss handler from dialog event
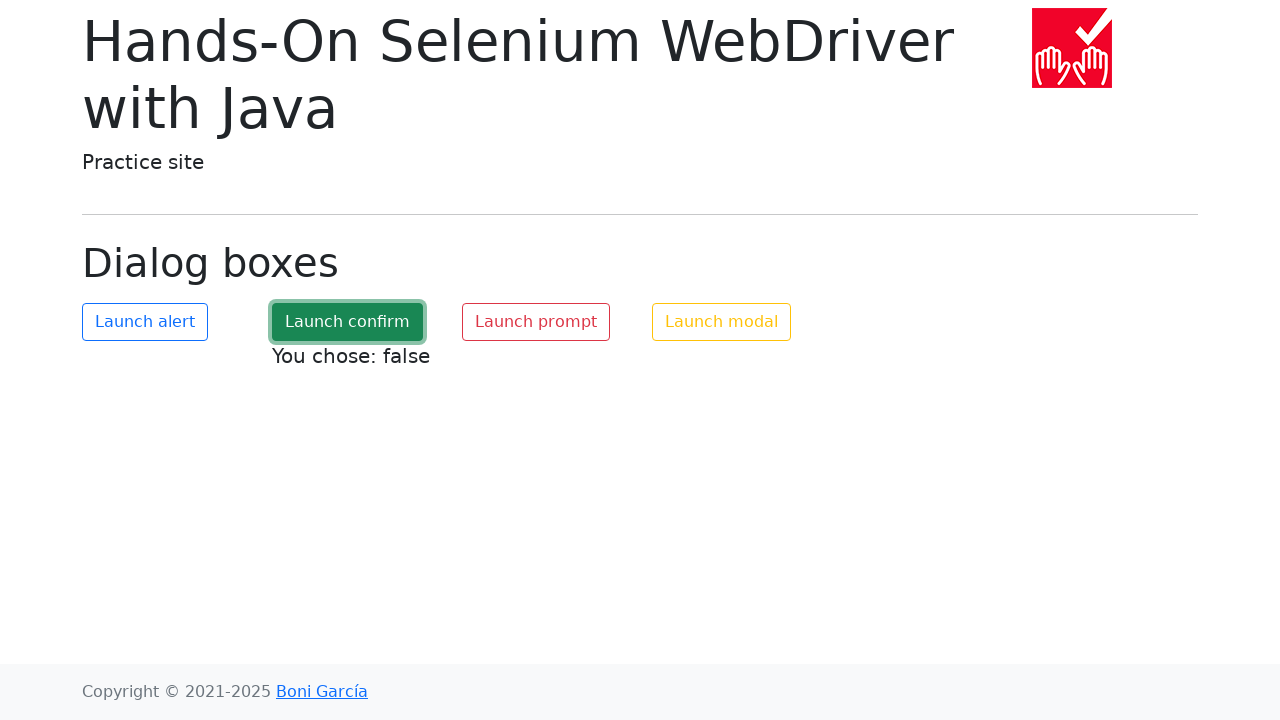

Set up dialog handler to accept prompt dialogs with text 'test'
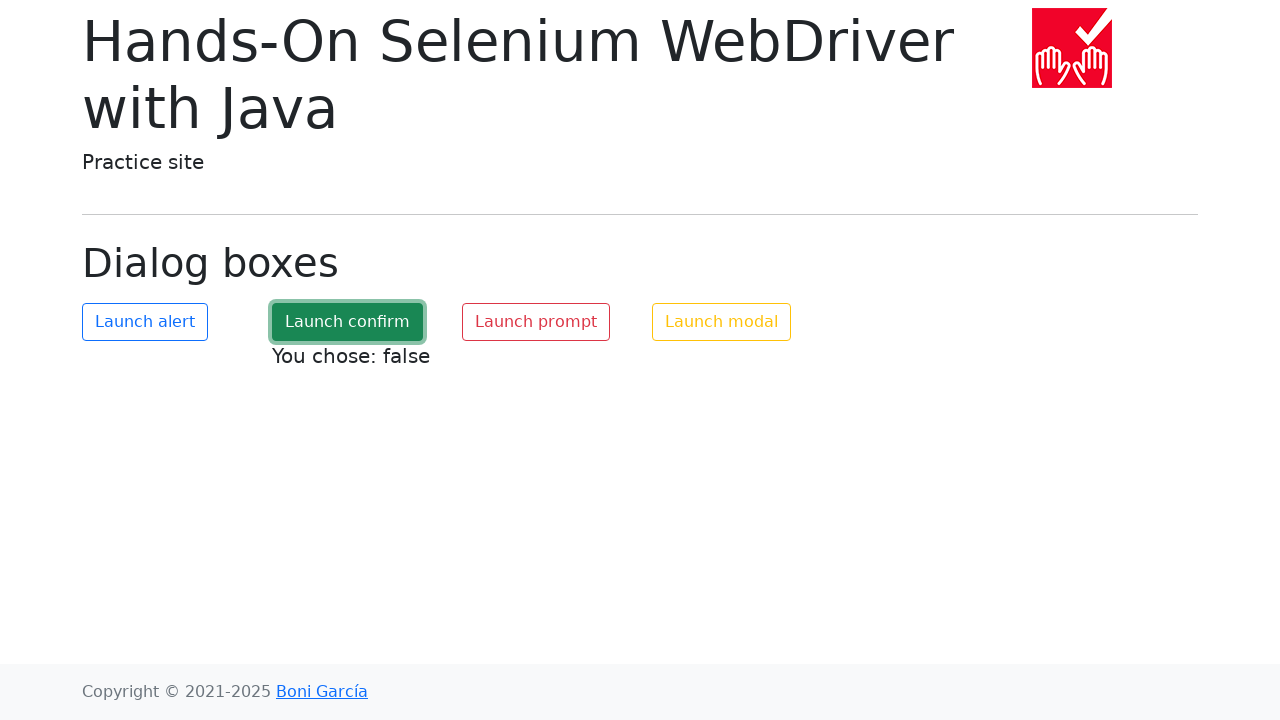

Clicked button to trigger prompt dialog at (536, 322) on #my-prompt
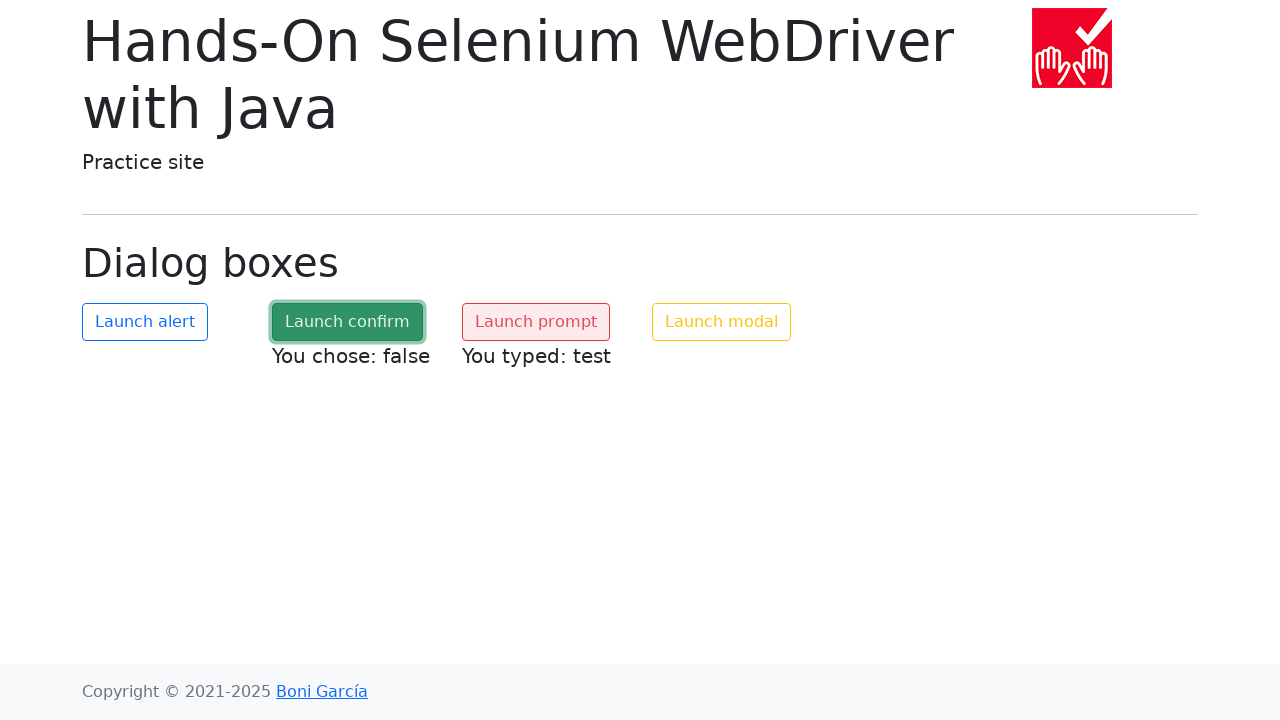

Waited for prompt dialog to be handled
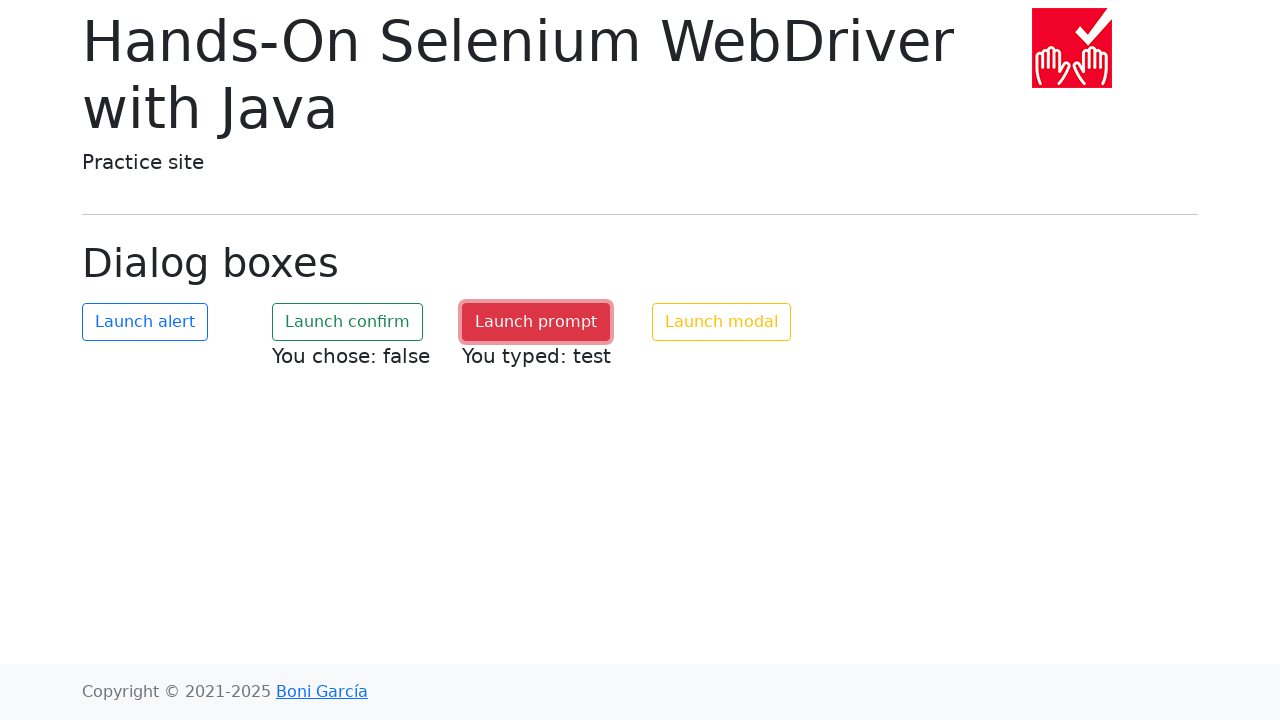

Verified prompt dialog input result displayed 'You typed: test'
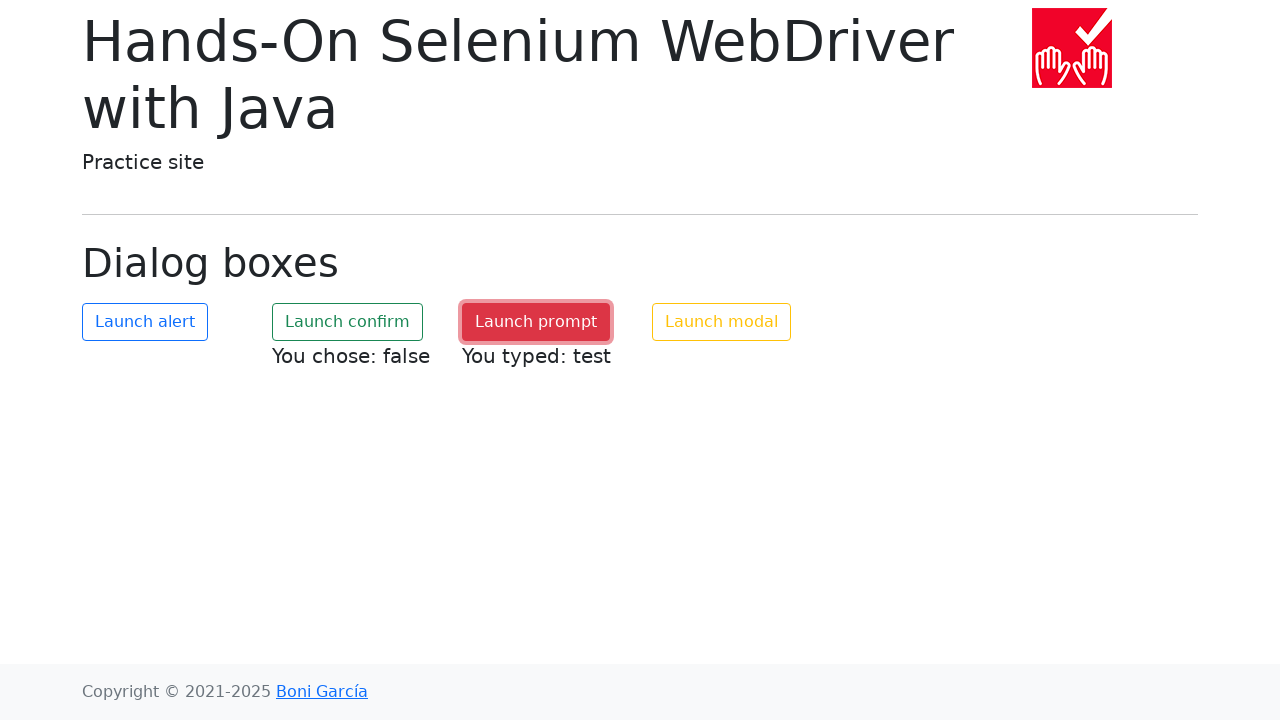

Clicked button to trigger Bootstrap modal dialog at (722, 322) on #my-modal
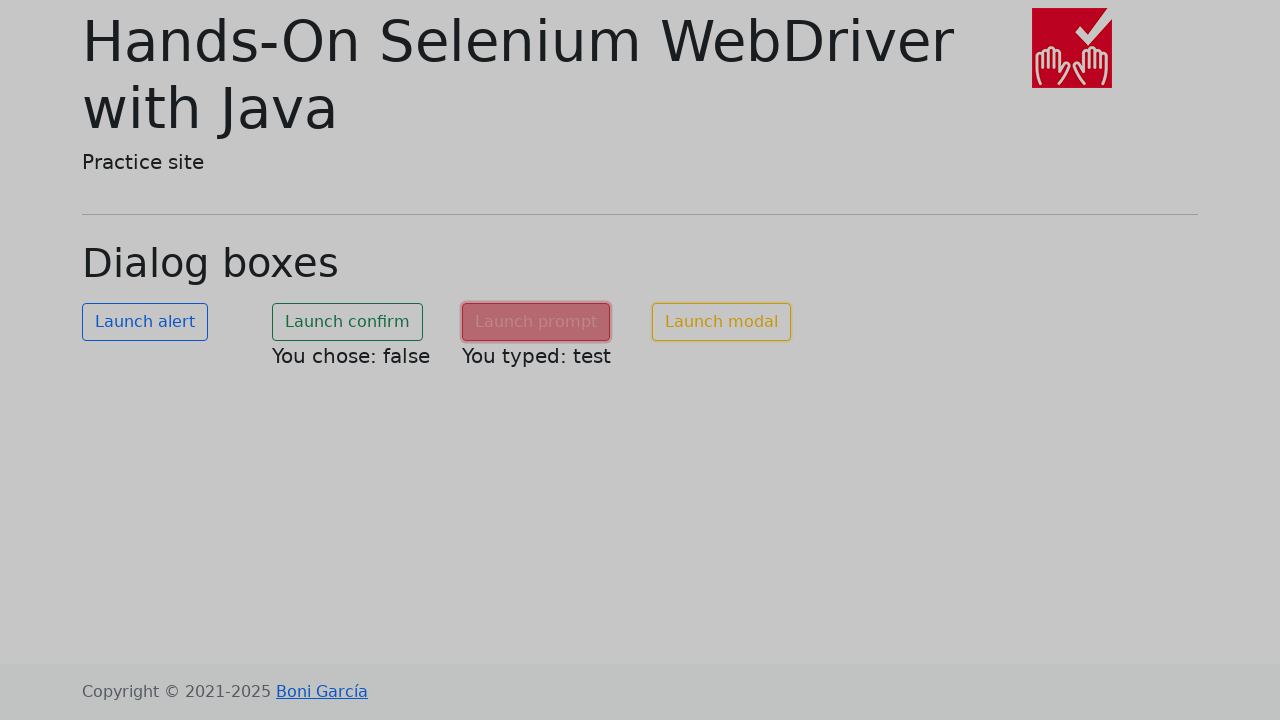

Waited for 'Save changes' button in modal to appear
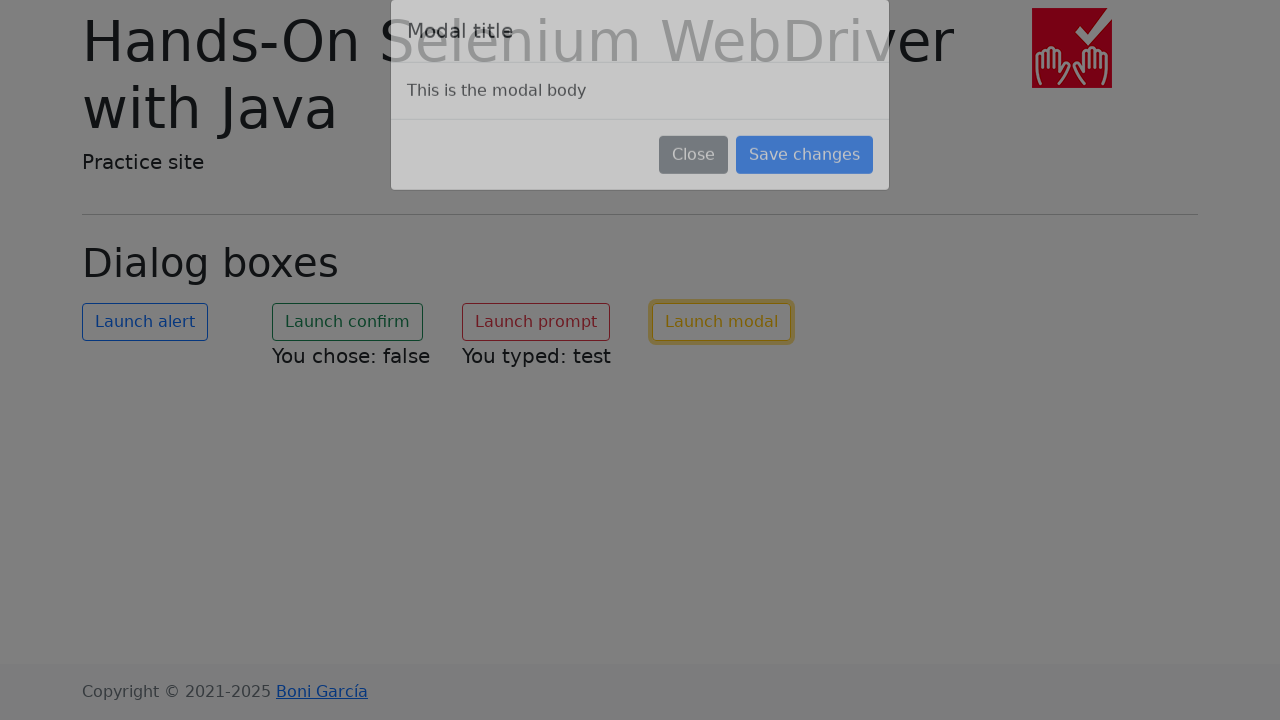

Clicked 'Save changes' button in modal at (804, 184) on xpath=//button[normalize-space() = 'Save changes']
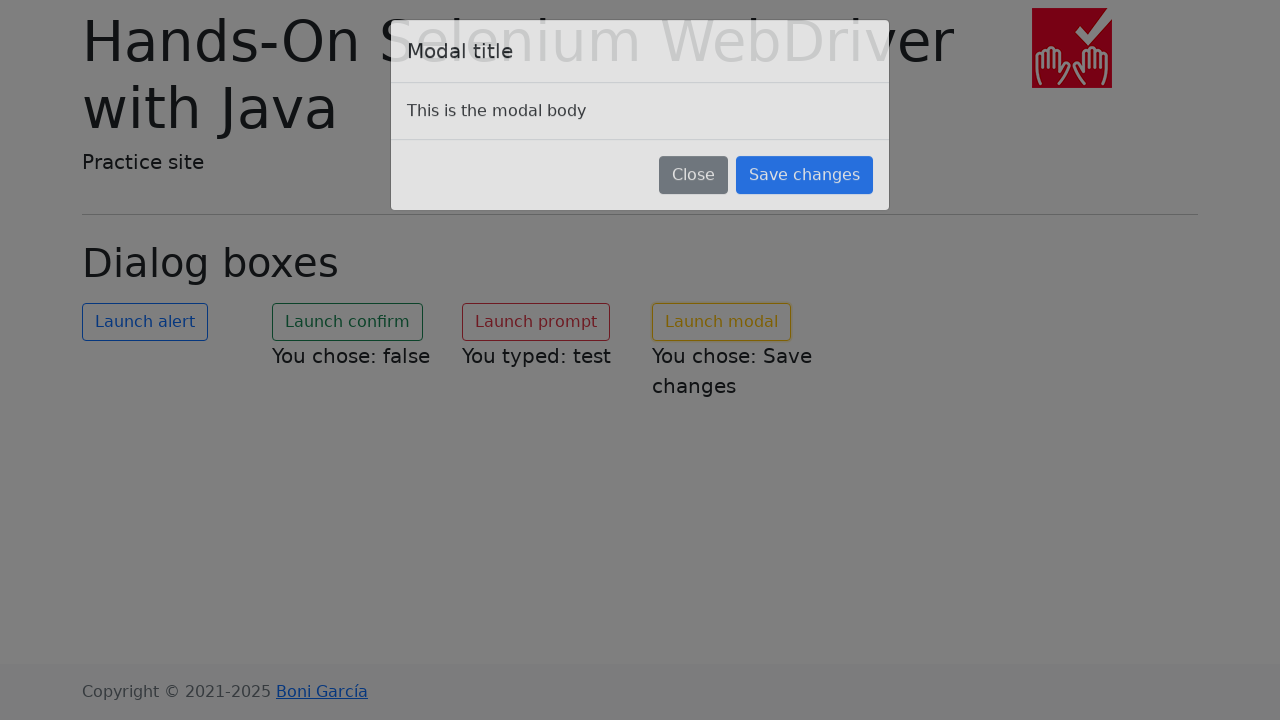

Waited for modal action to be processed
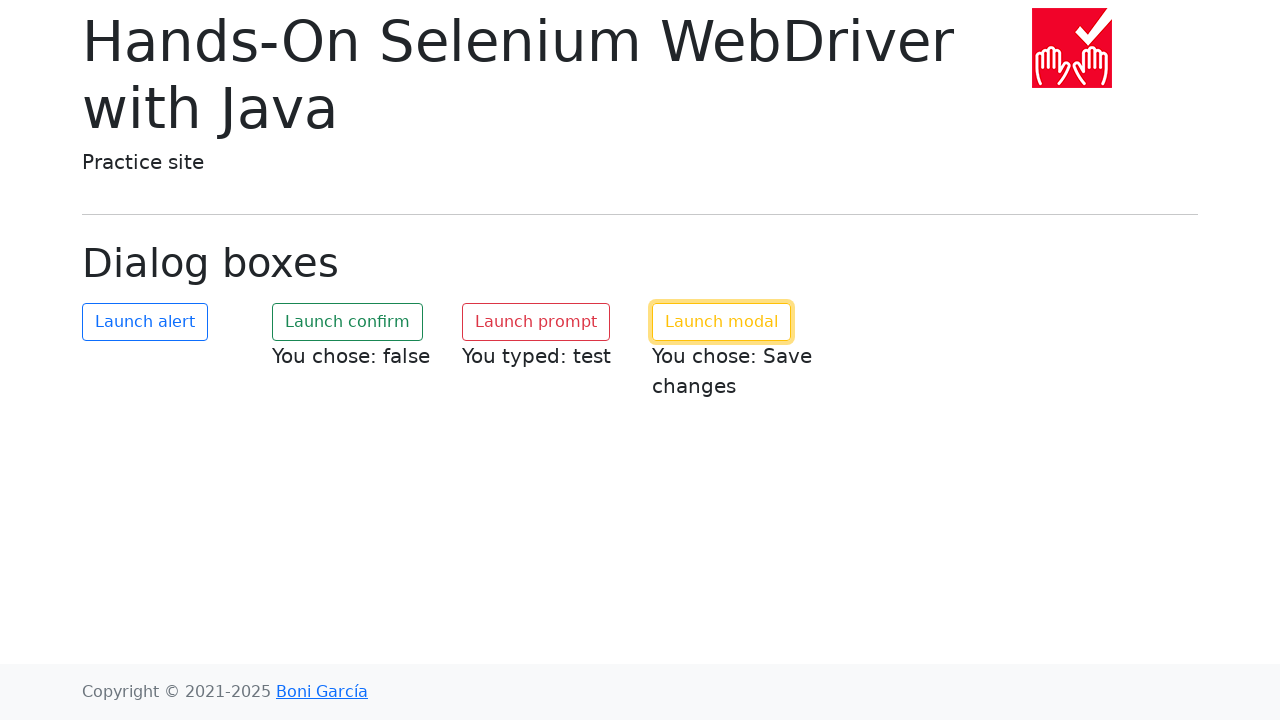

Verified modal result displayed 'You chose: Save changes'
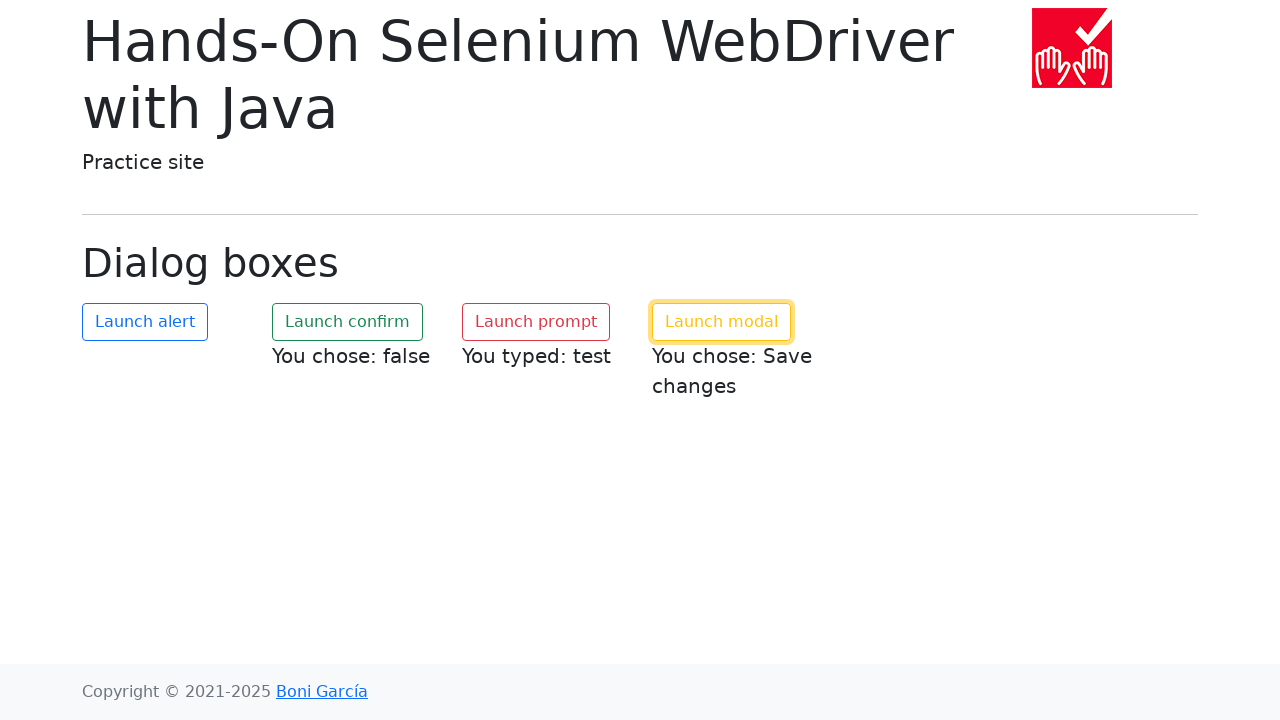

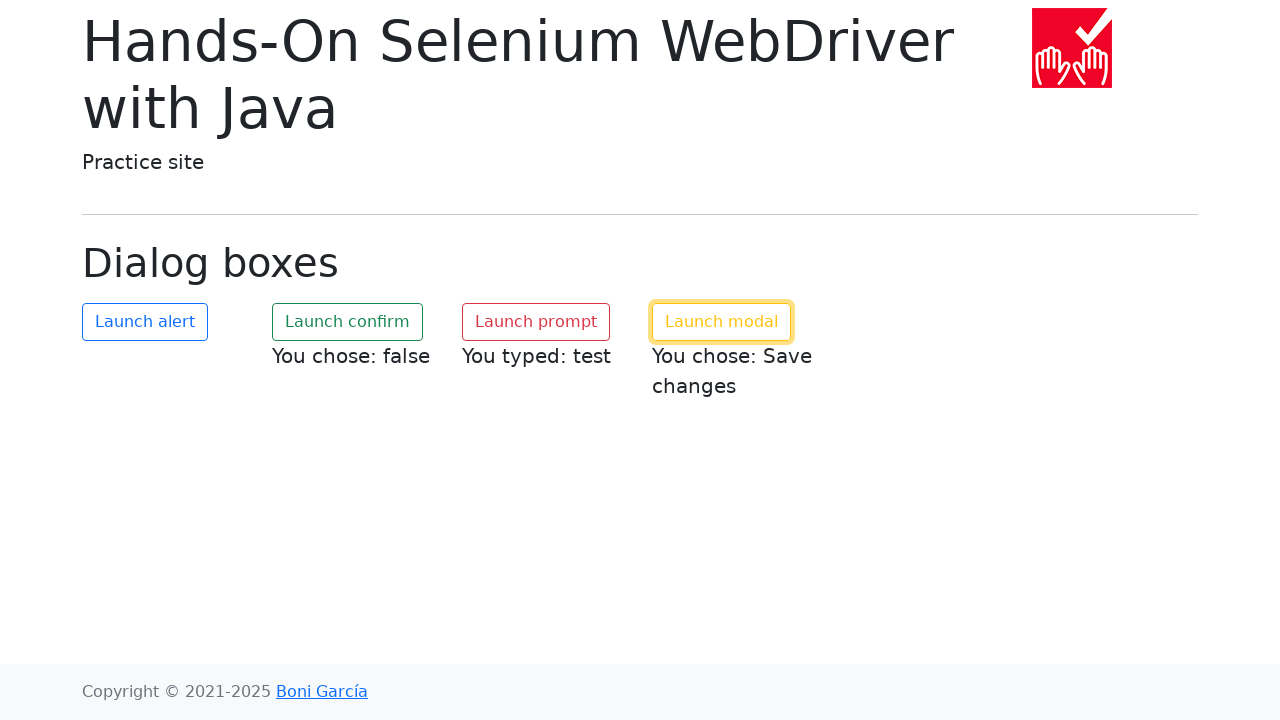